Tests the readonly input field on Selenium web form by clicking on it and verifying its accessible name.

Starting URL: https://www.selenium.dev/selenium/web/web-form.html

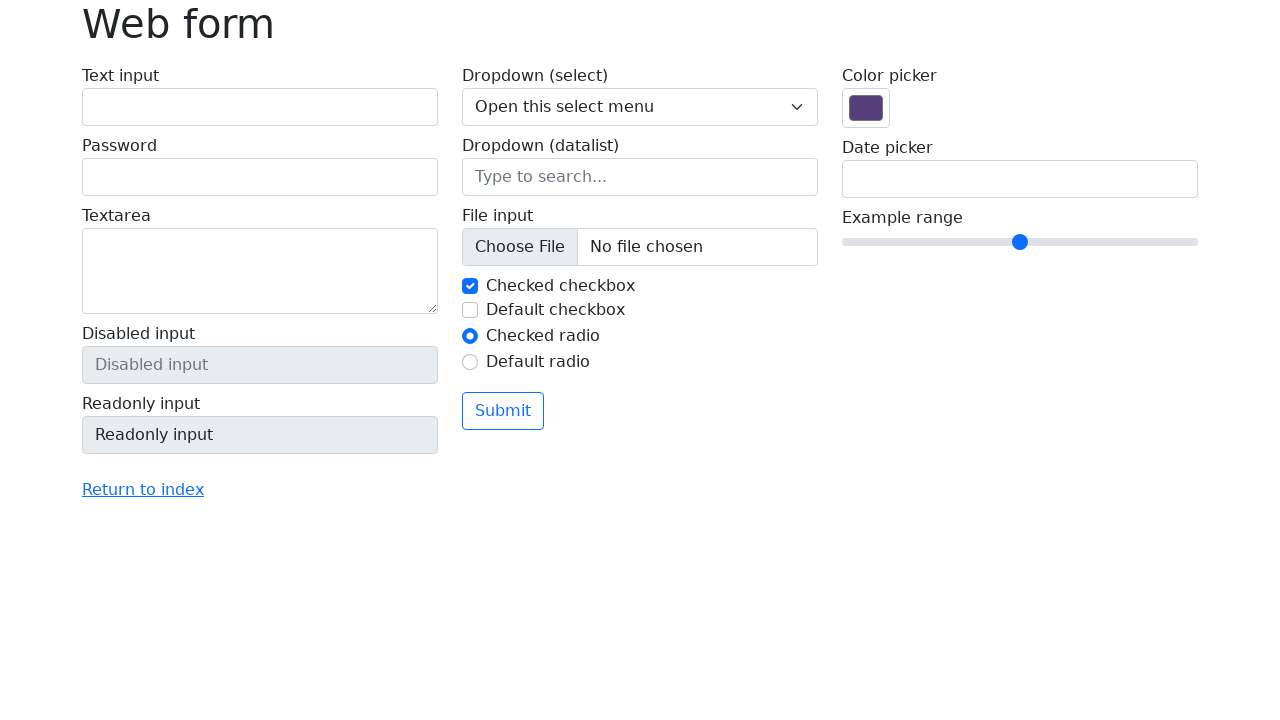

Clicked on readonly input field at (260, 435) on input[name='my-readonly']
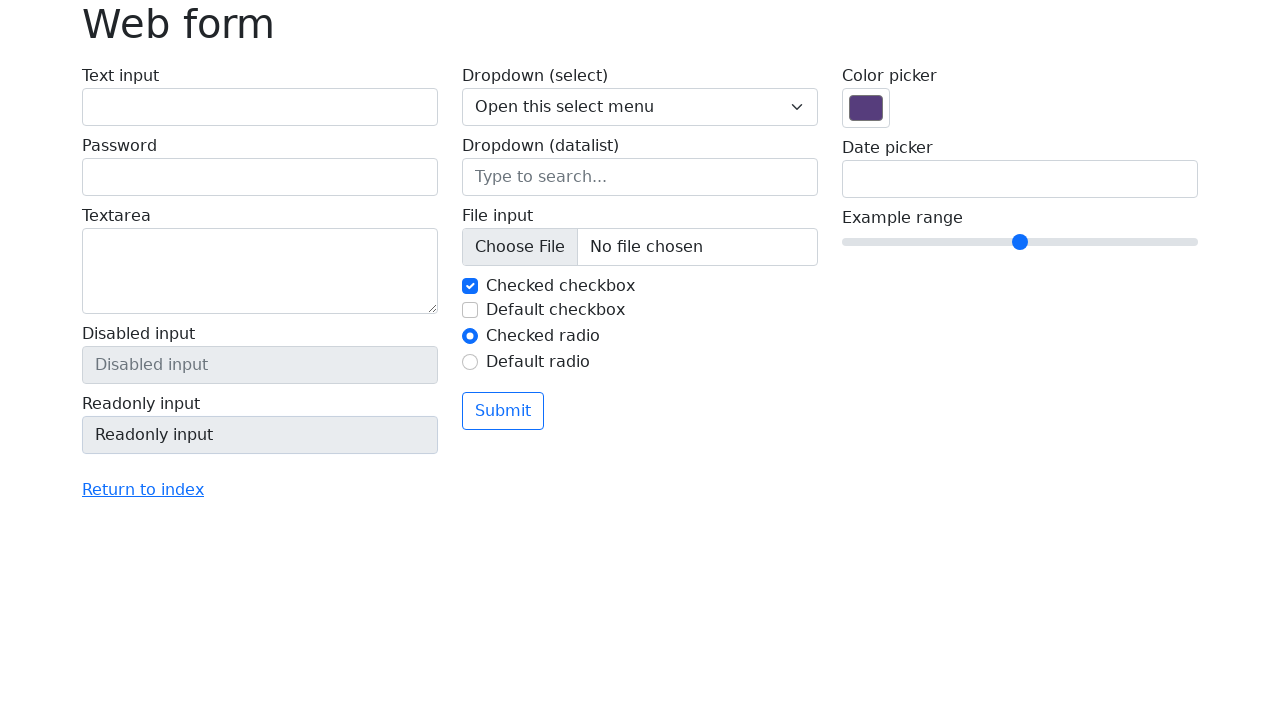

Verified readonly input field is present
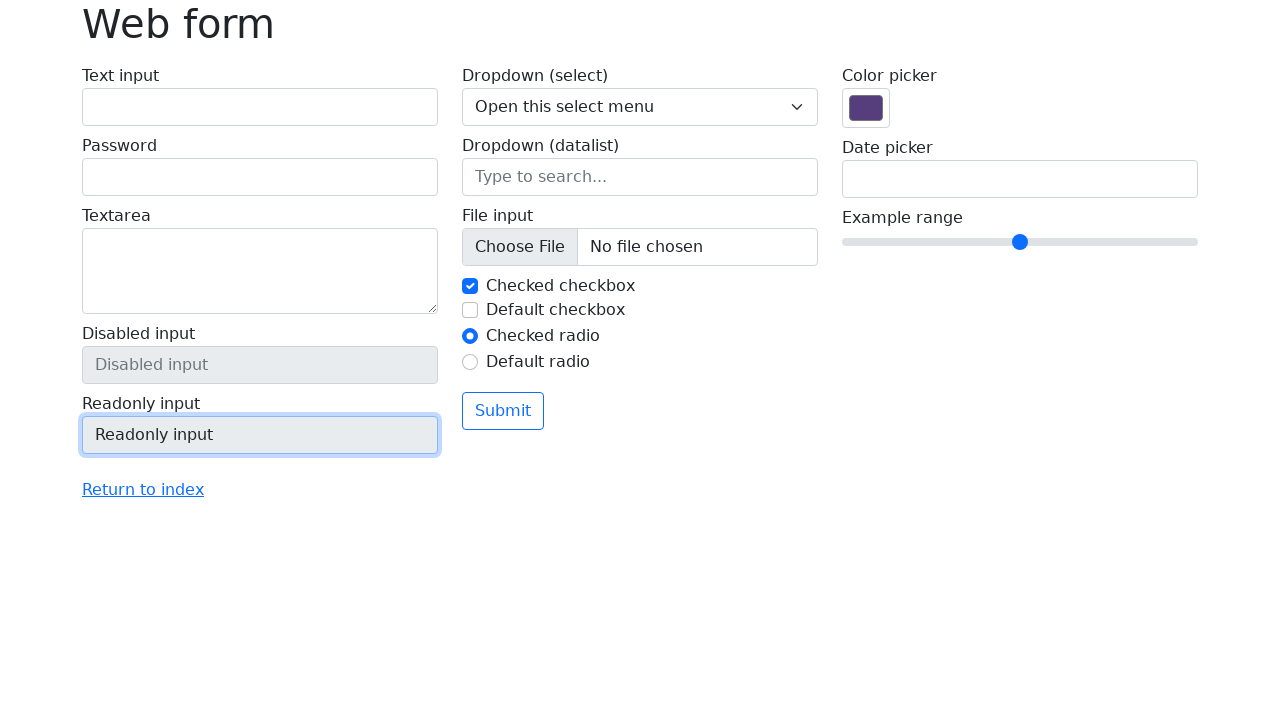

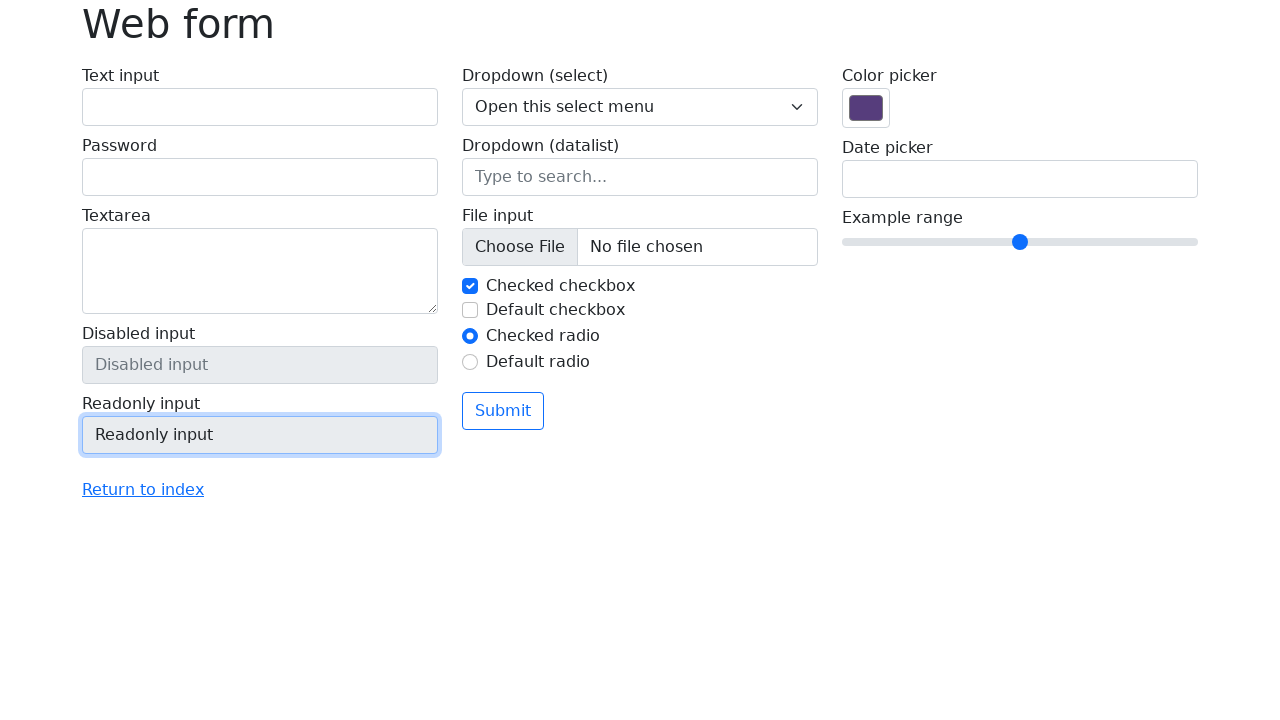